Tests jQuery UI autocomplete functionality by typing a character, waiting for suggestions, and selecting an option from the dropdown

Starting URL: https://jqueryui.com/autocomplete/

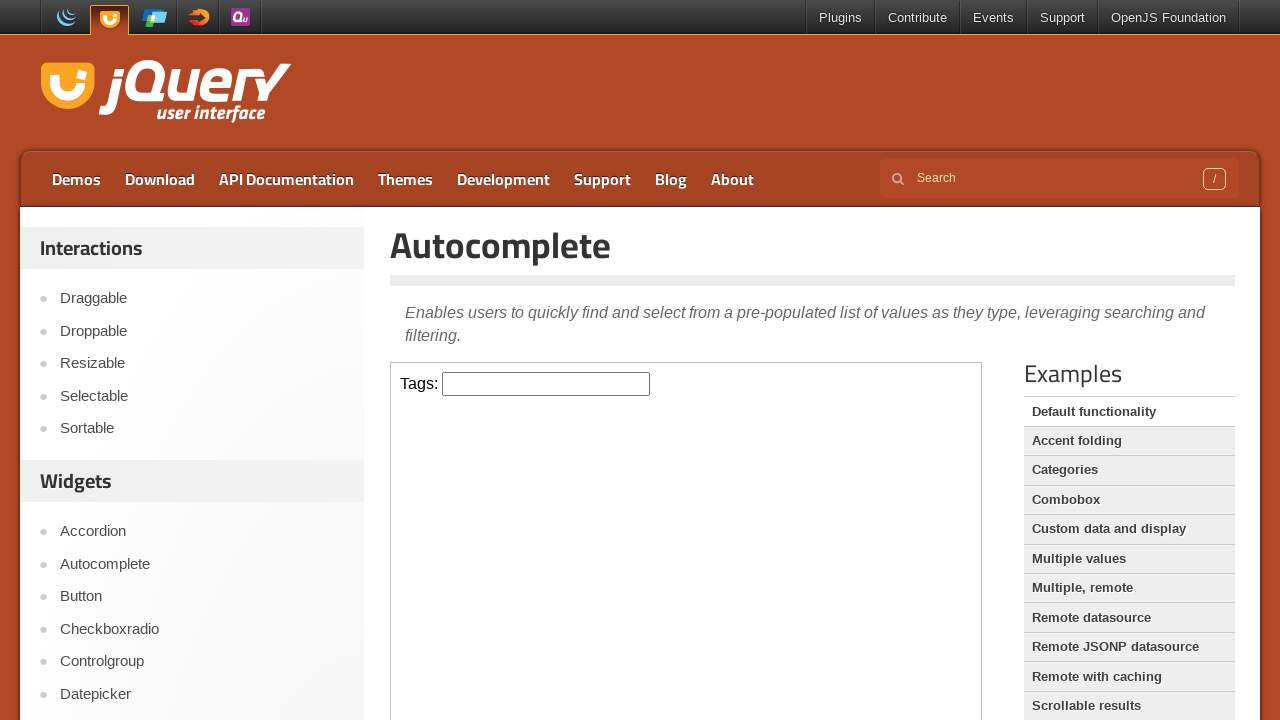

Located and switched to autocomplete demo iframe
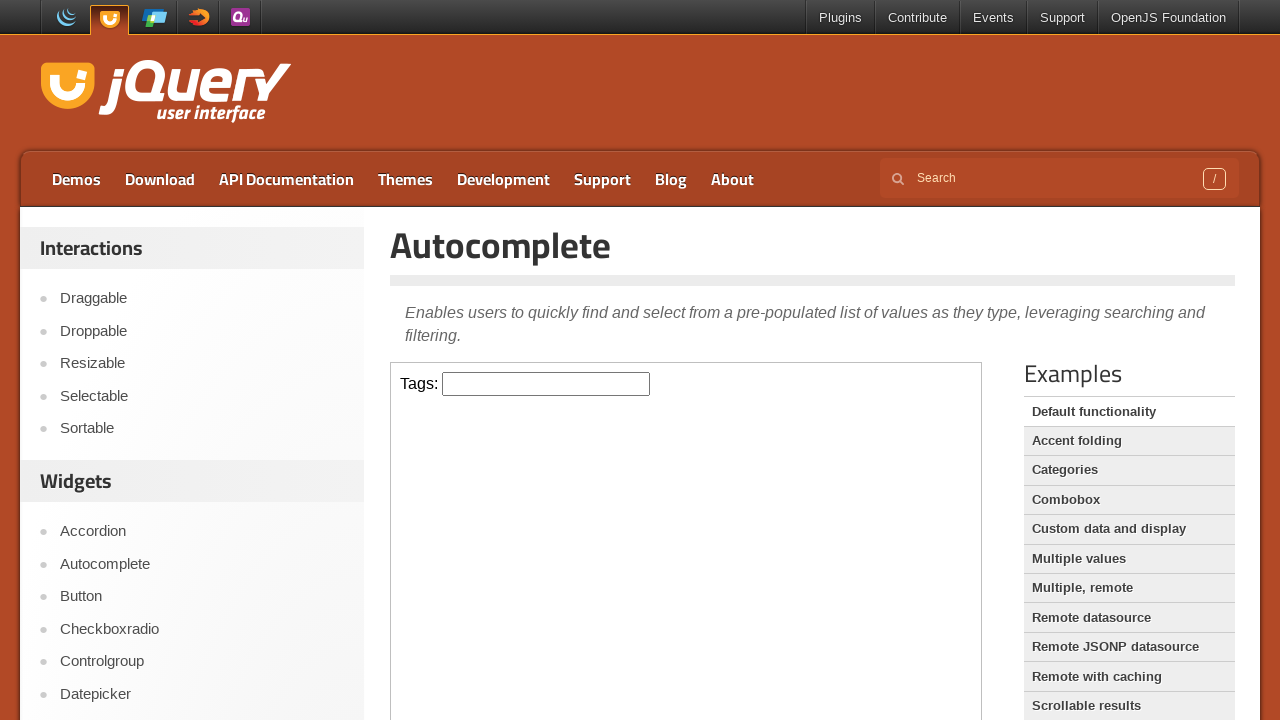

Typed 's' in the autocomplete input field on xpath=/html/body/div[1]/div[2]/div/div[1]/iframe >> internal:control=enter-frame
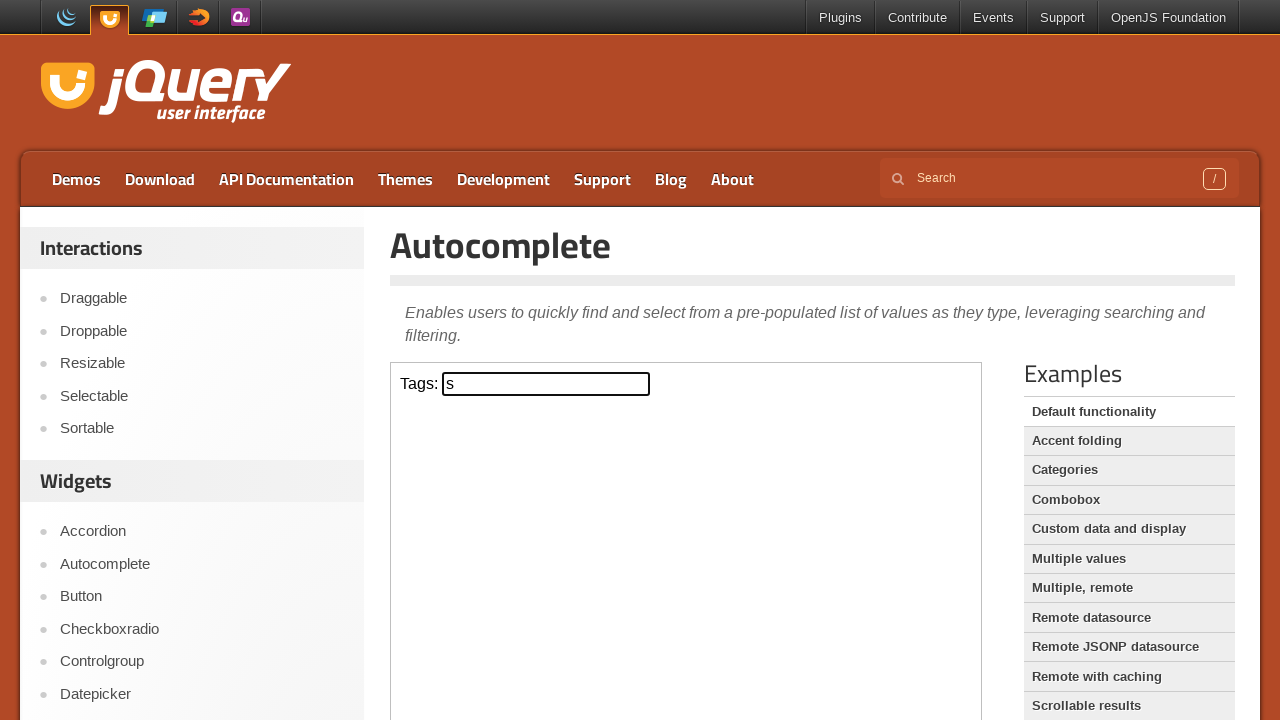

Autocomplete suggestions appeared
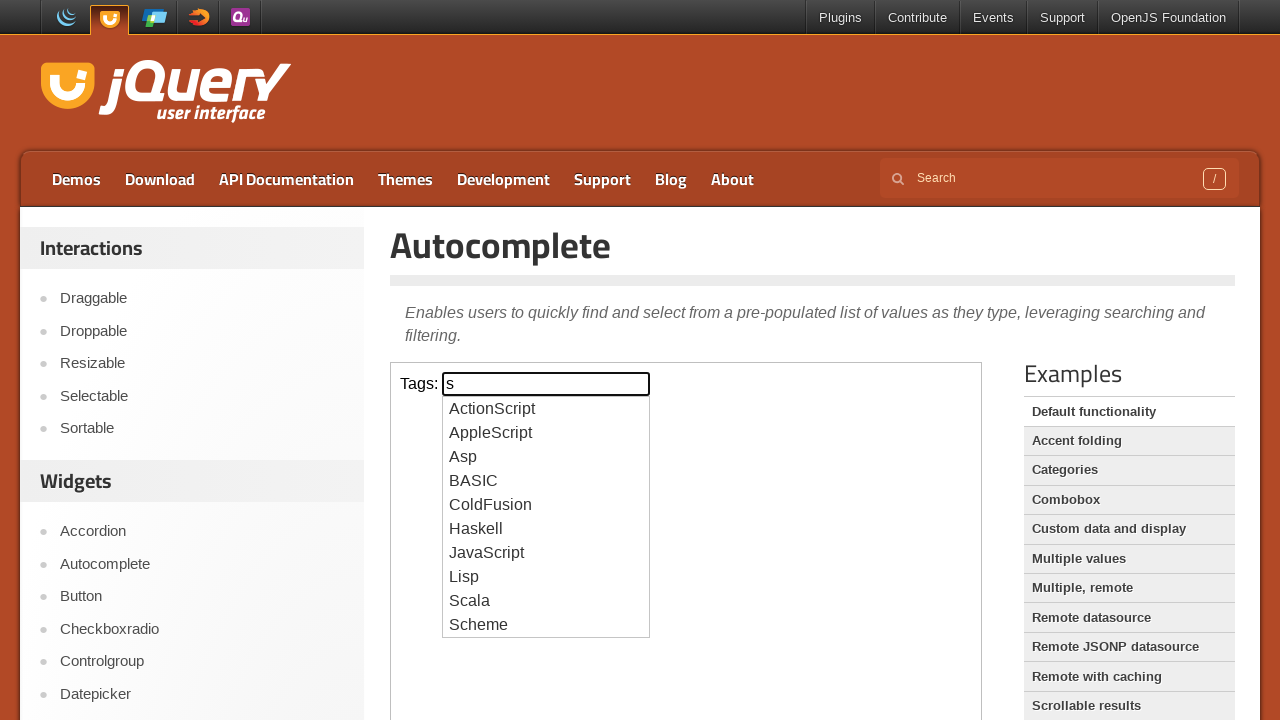

Clicked on 'Scala' suggestion from the dropdown at (546, 601) on xpath=/html/body/div[1]/div[2]/div/div[1]/iframe >> internal:control=enter-frame
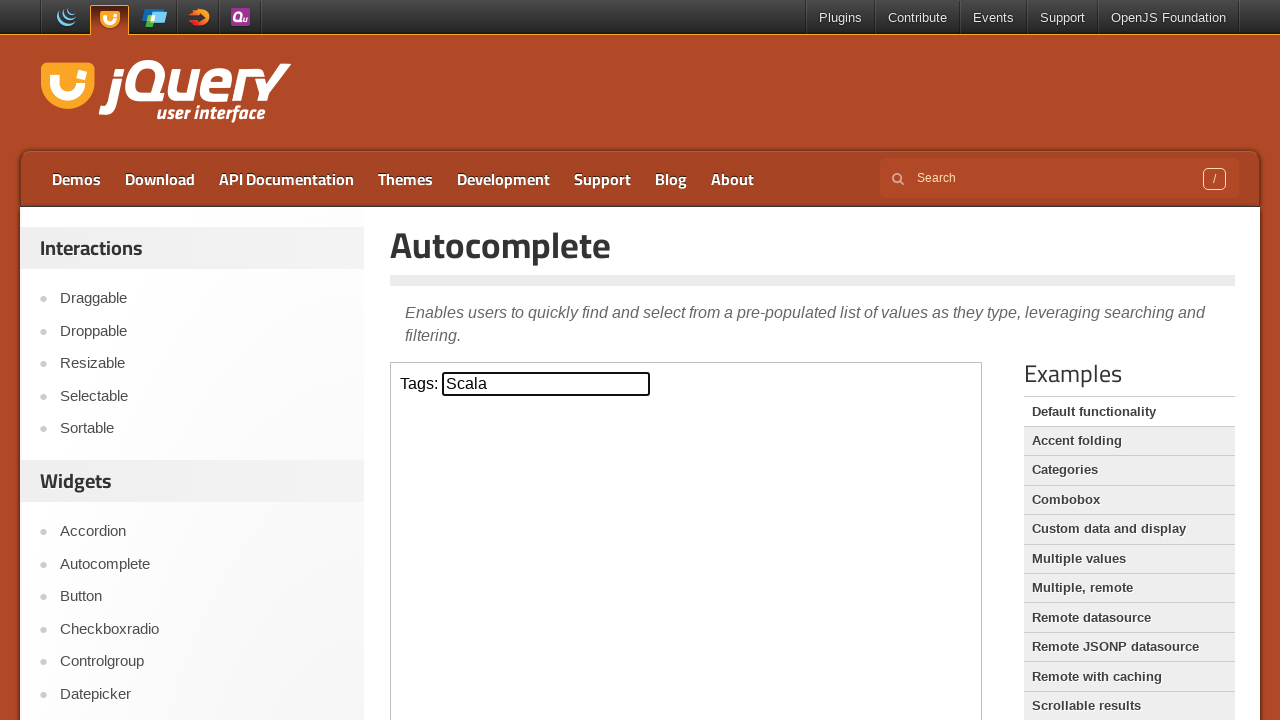

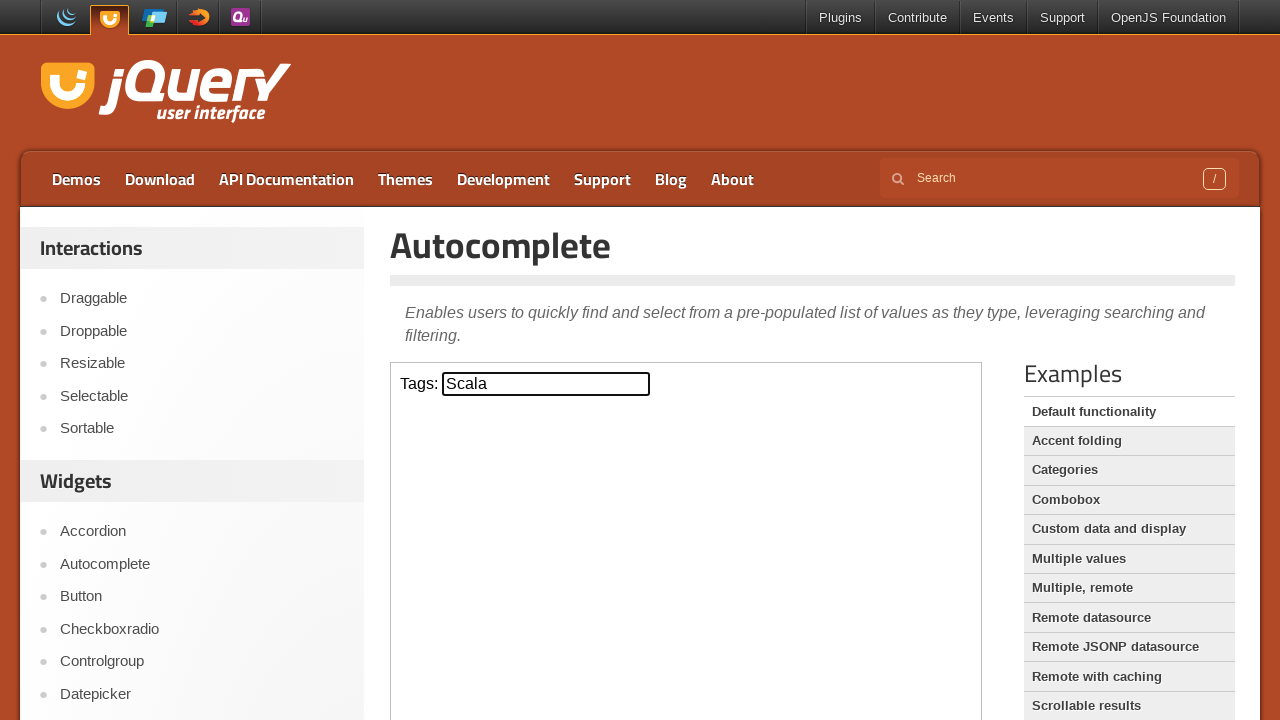